Tests student registration form submission with only last name field filled, expecting form validation behavior

Starting URL: https://demoqa.com/automation-practice-form

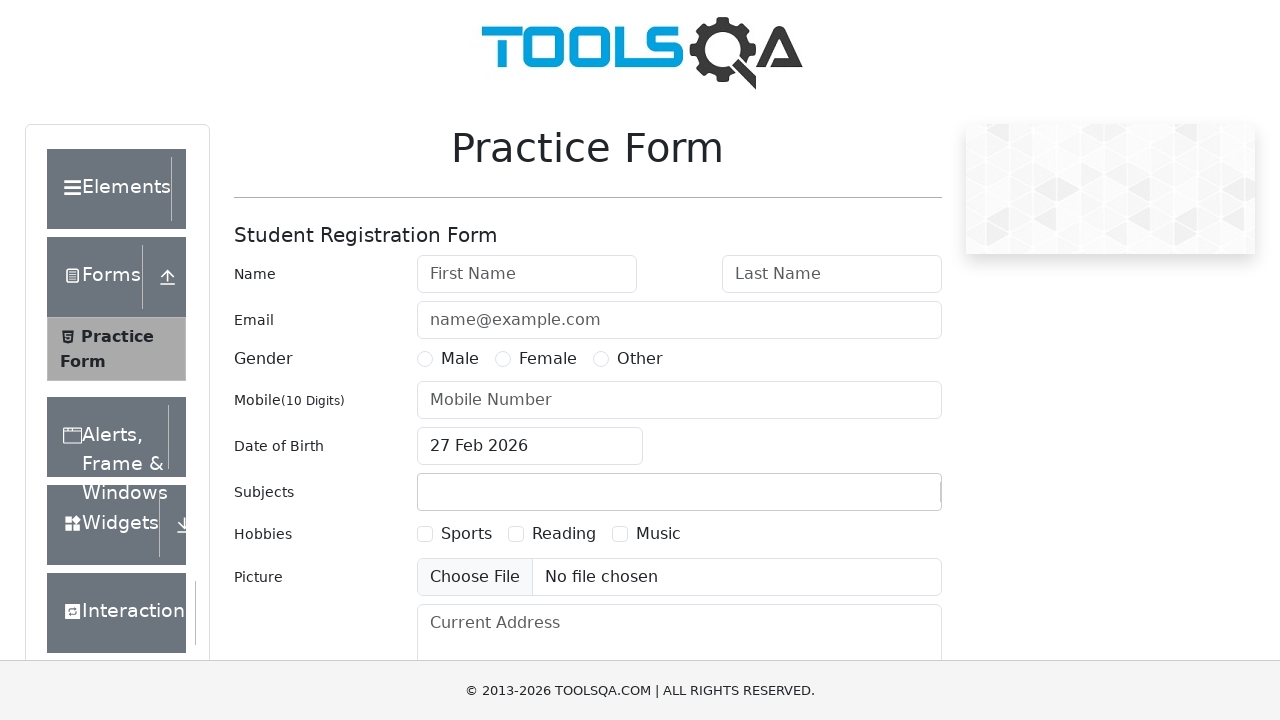

Filled last name field with 'Smith' on #lastName
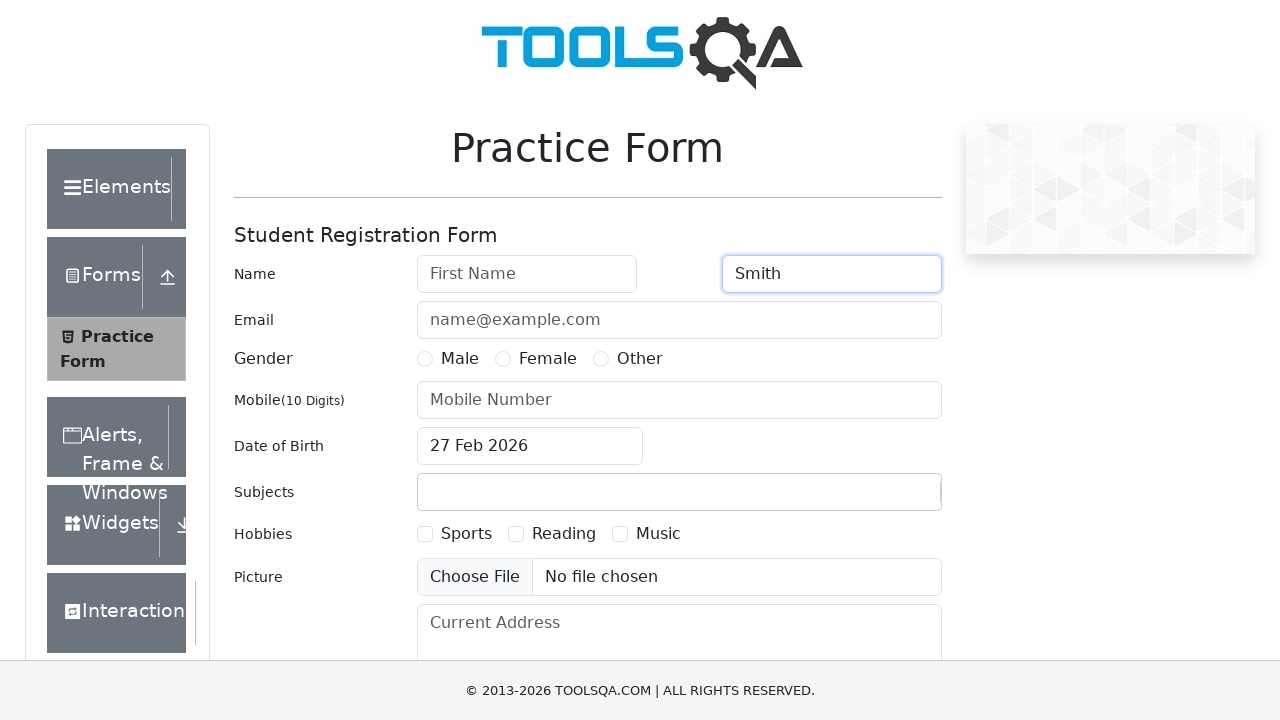

Waited 1 second for form processing
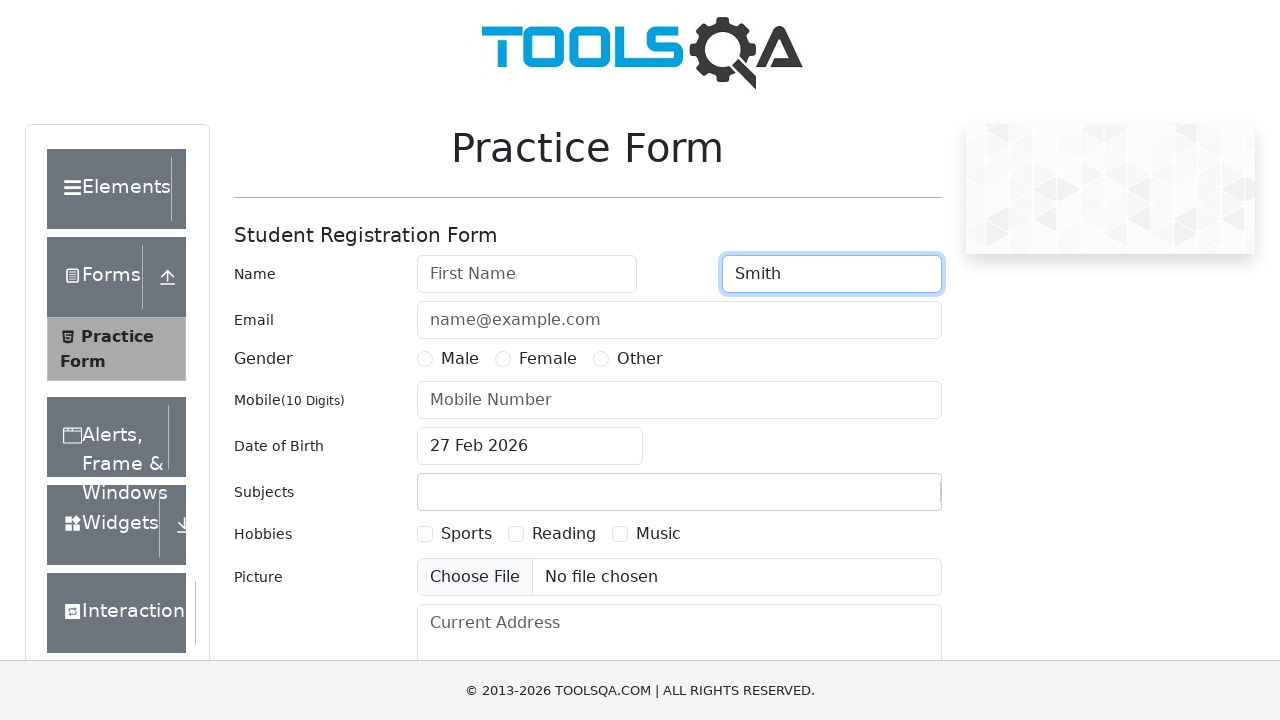

Clicked submit button via JavaScript execution
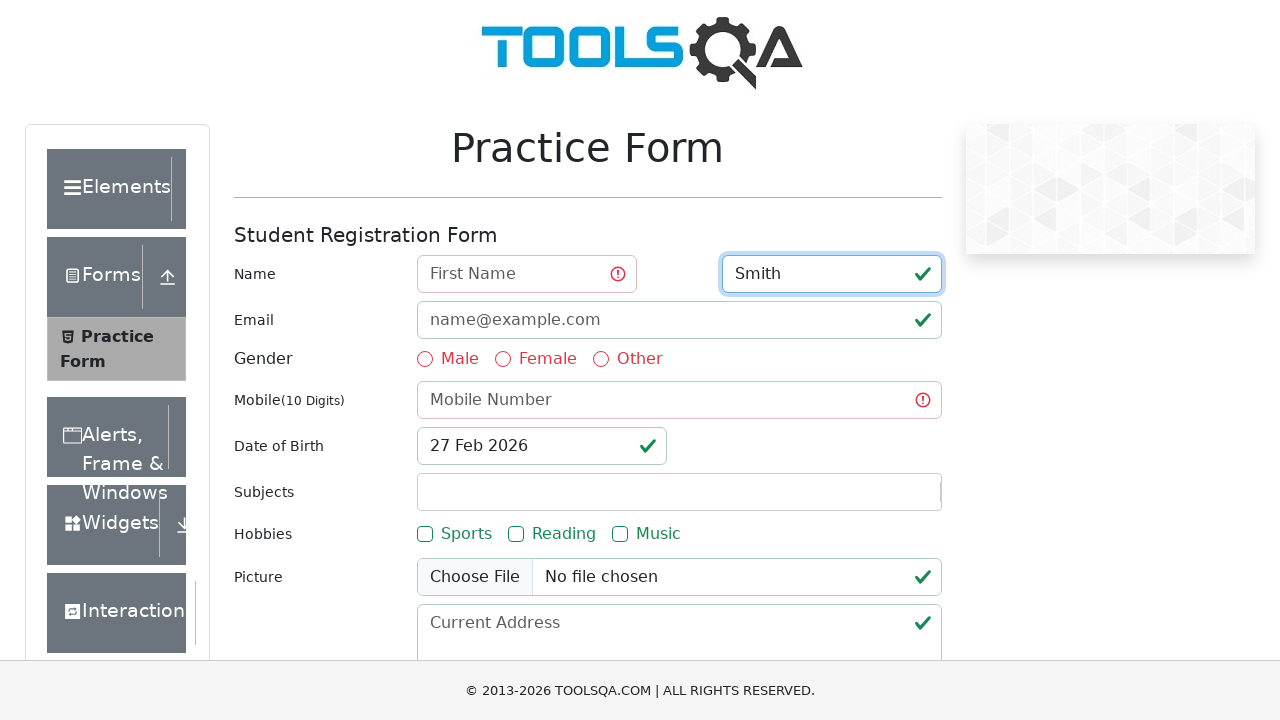

Waited 2 seconds for form response
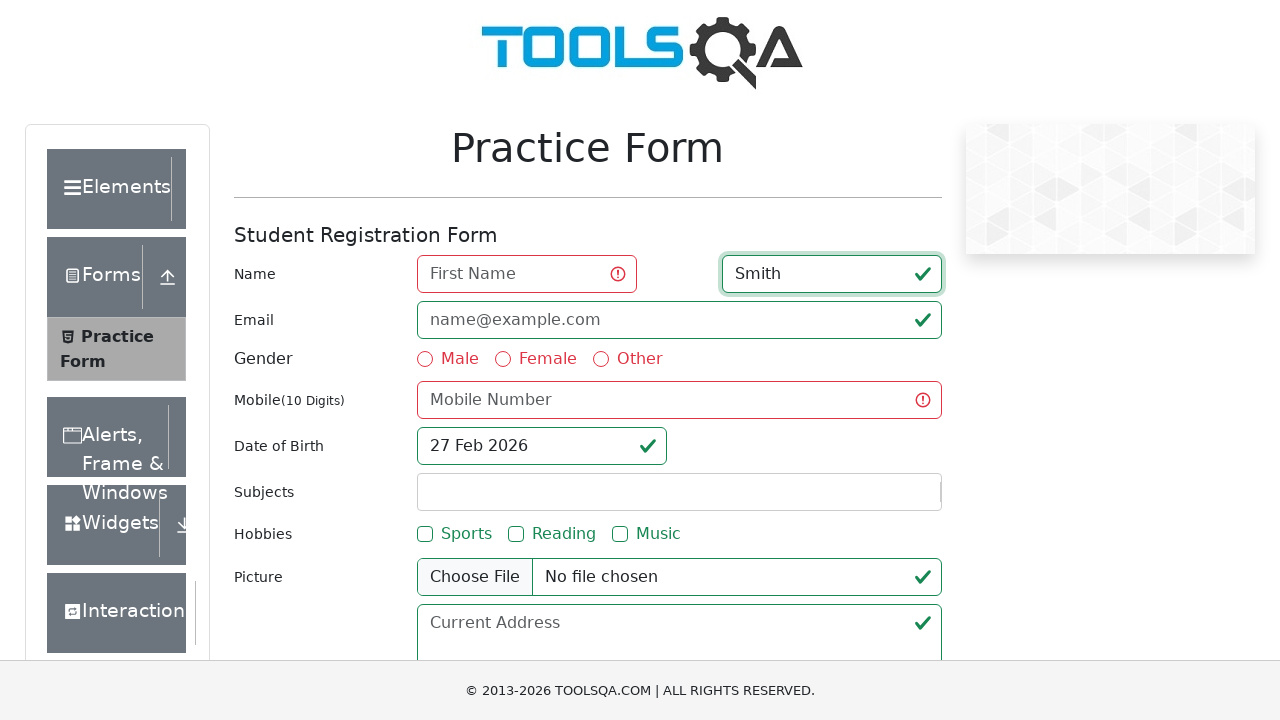

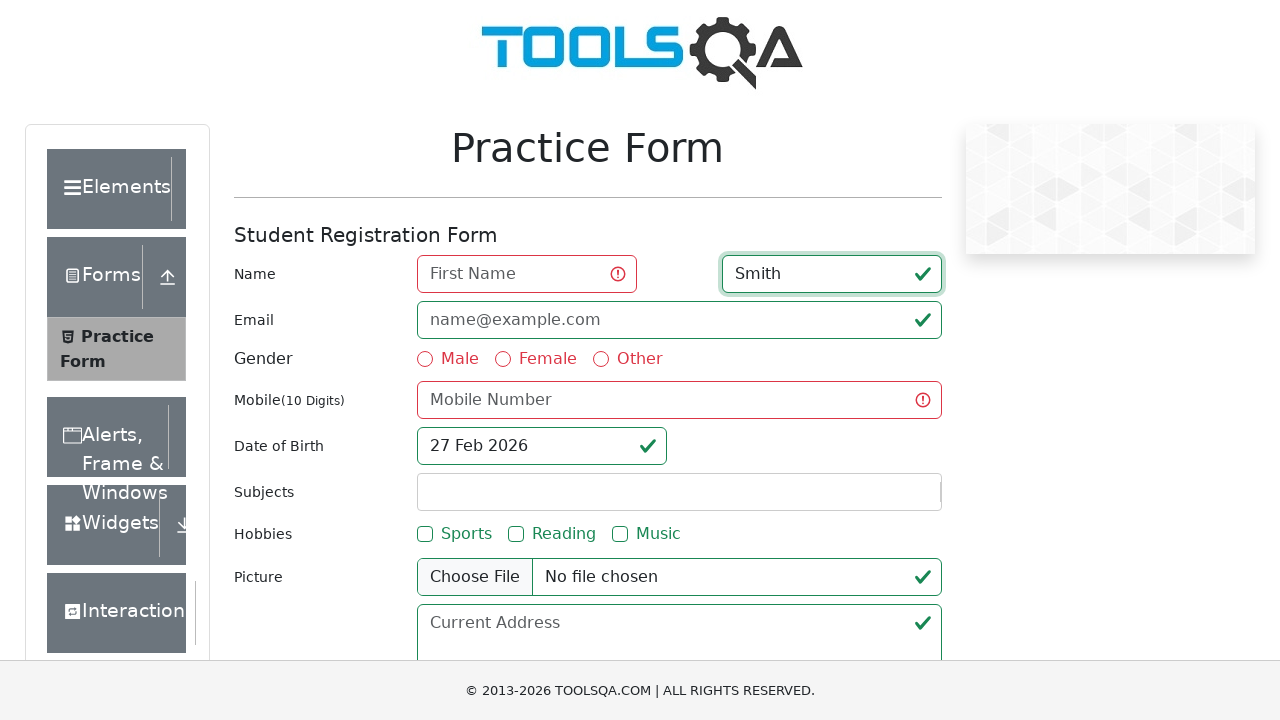